Tests slider interaction by moving to the slider element and performing a click action to move the slider horizontally

Starting URL: https://demoqa.com/slider/

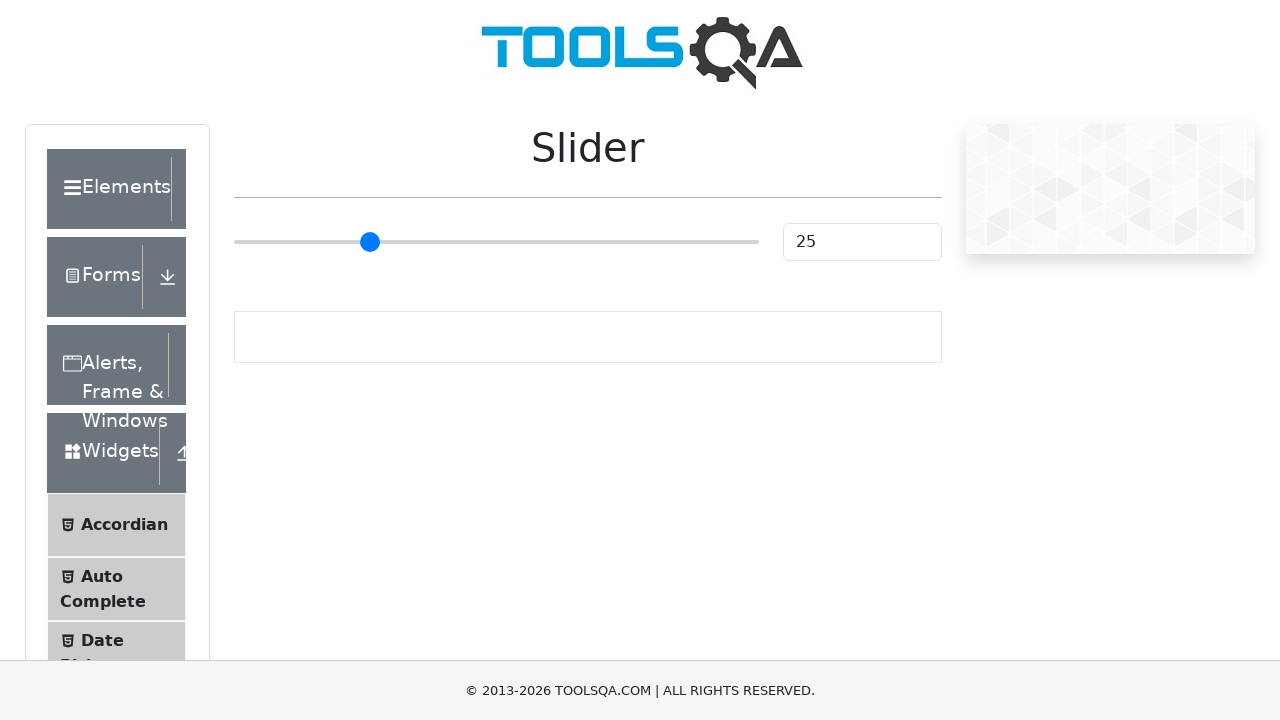

Waited for slider container to be visible
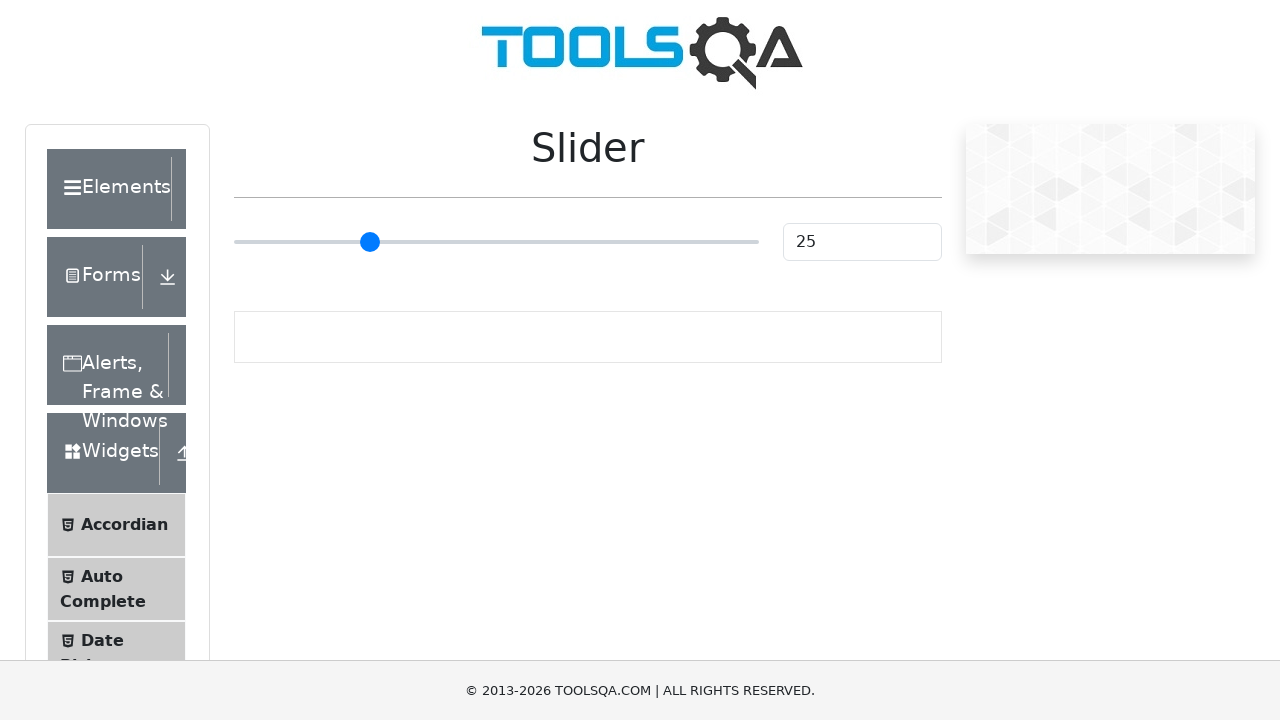

Located slider element
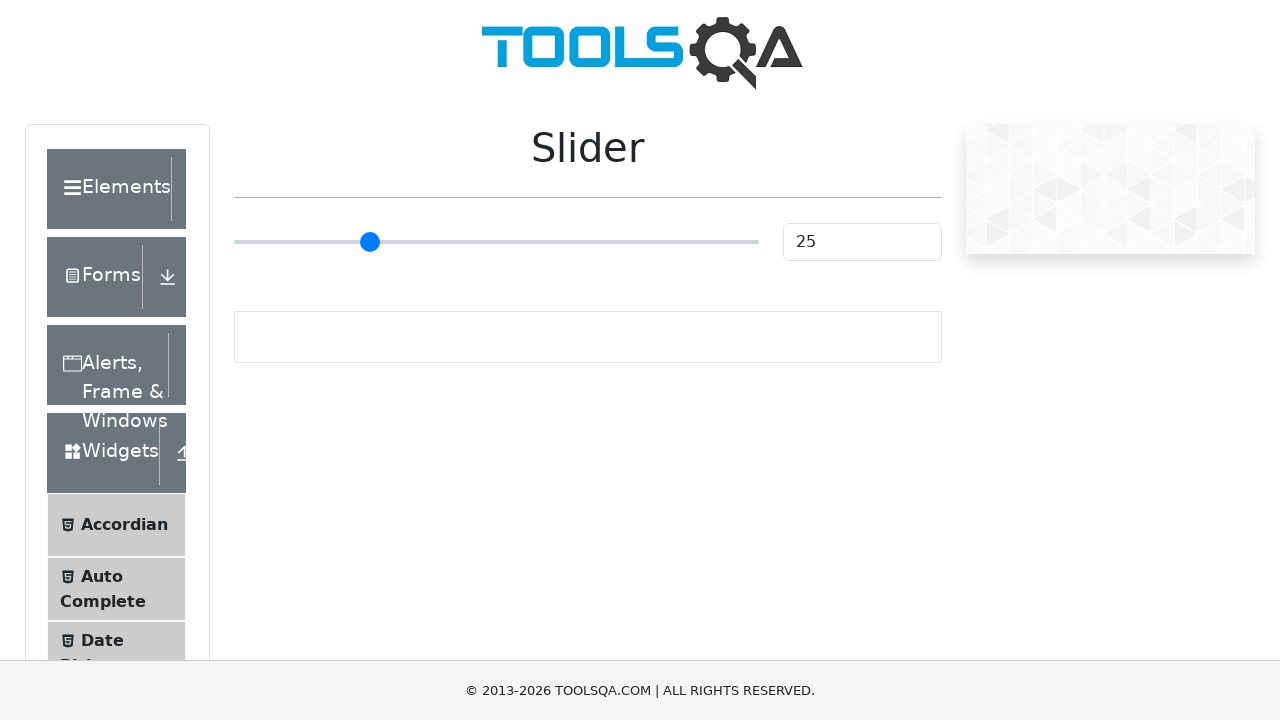

Retrieved slider bounding box coordinates
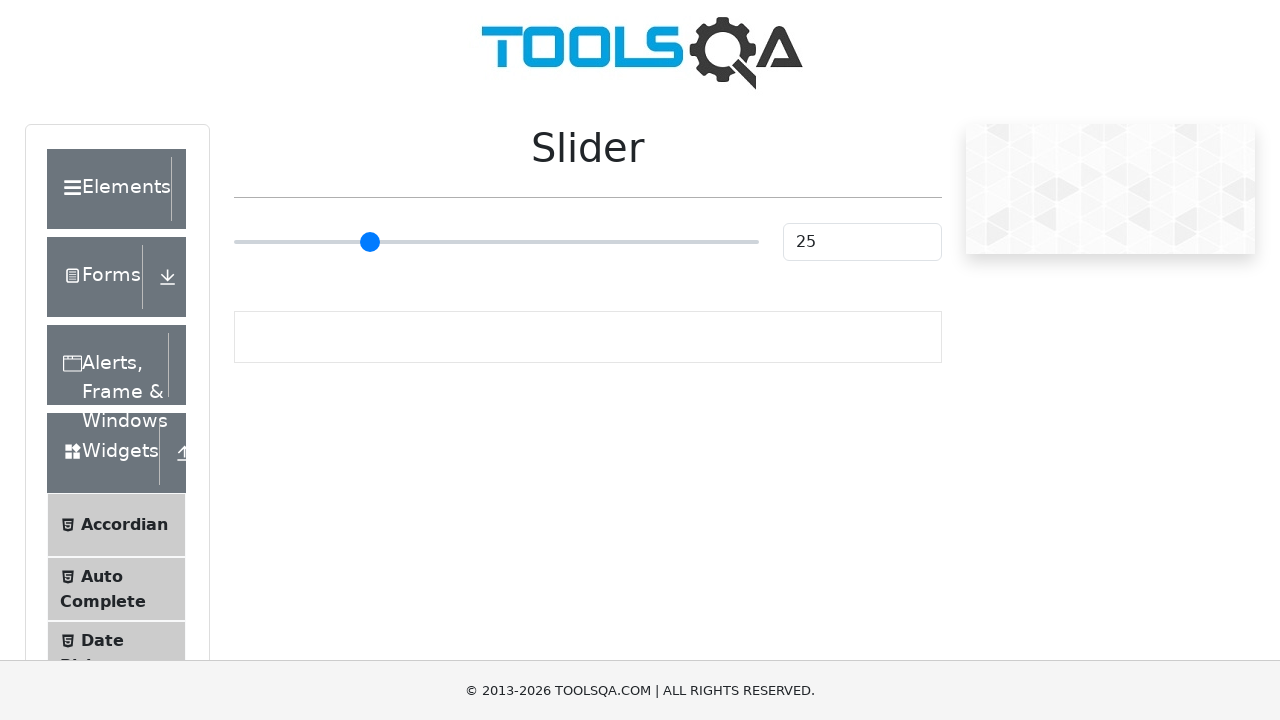

Moved mouse to slider element with 50px horizontal offset at (638, 242)
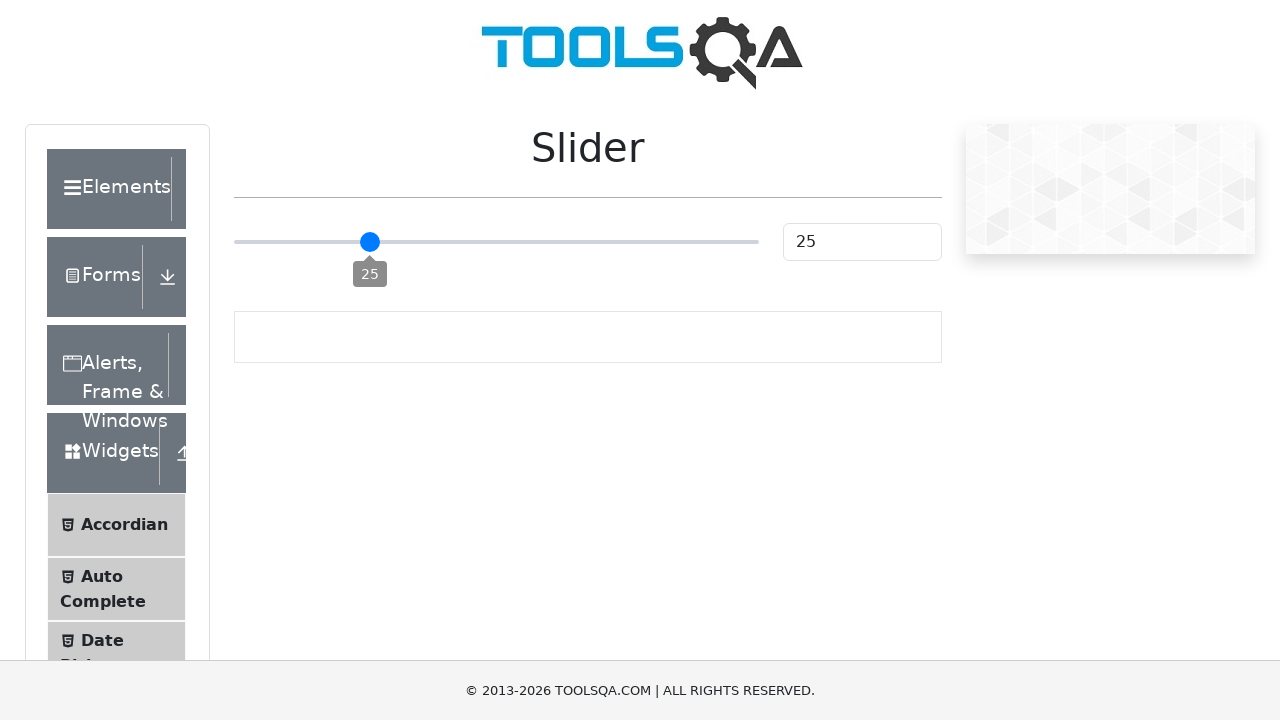

Clicked slider to move it horizontally at (638, 242)
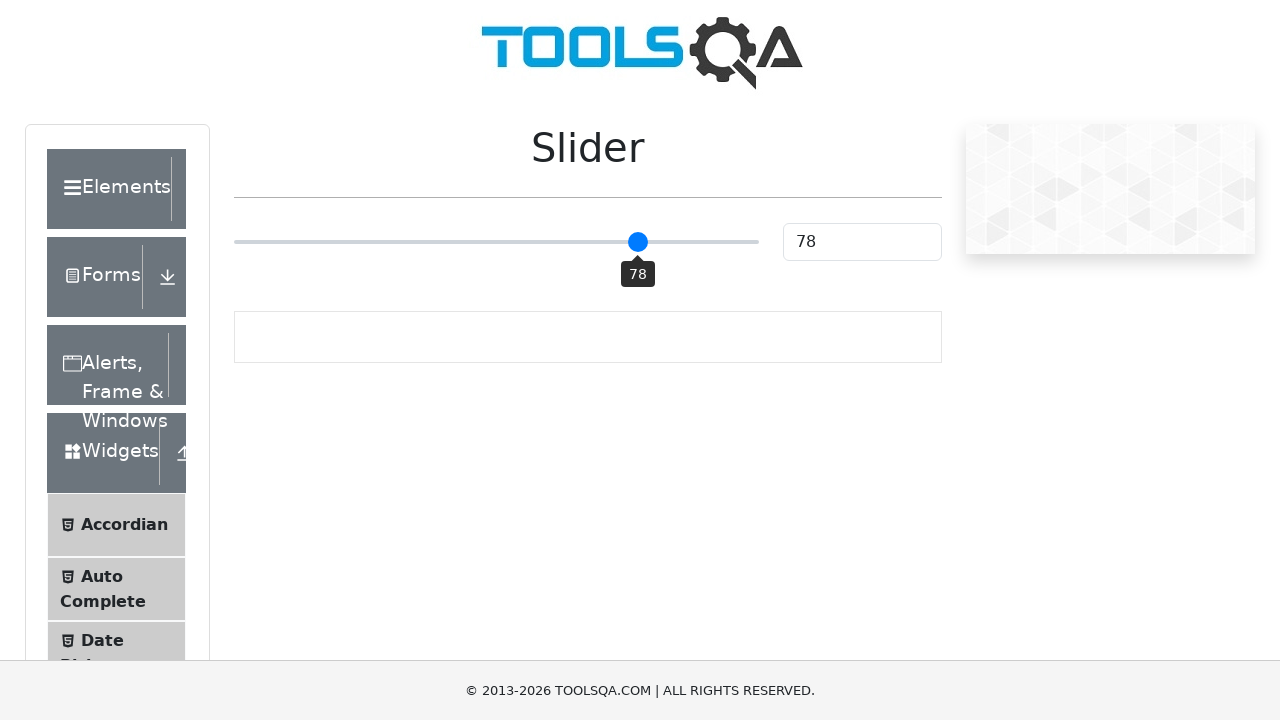

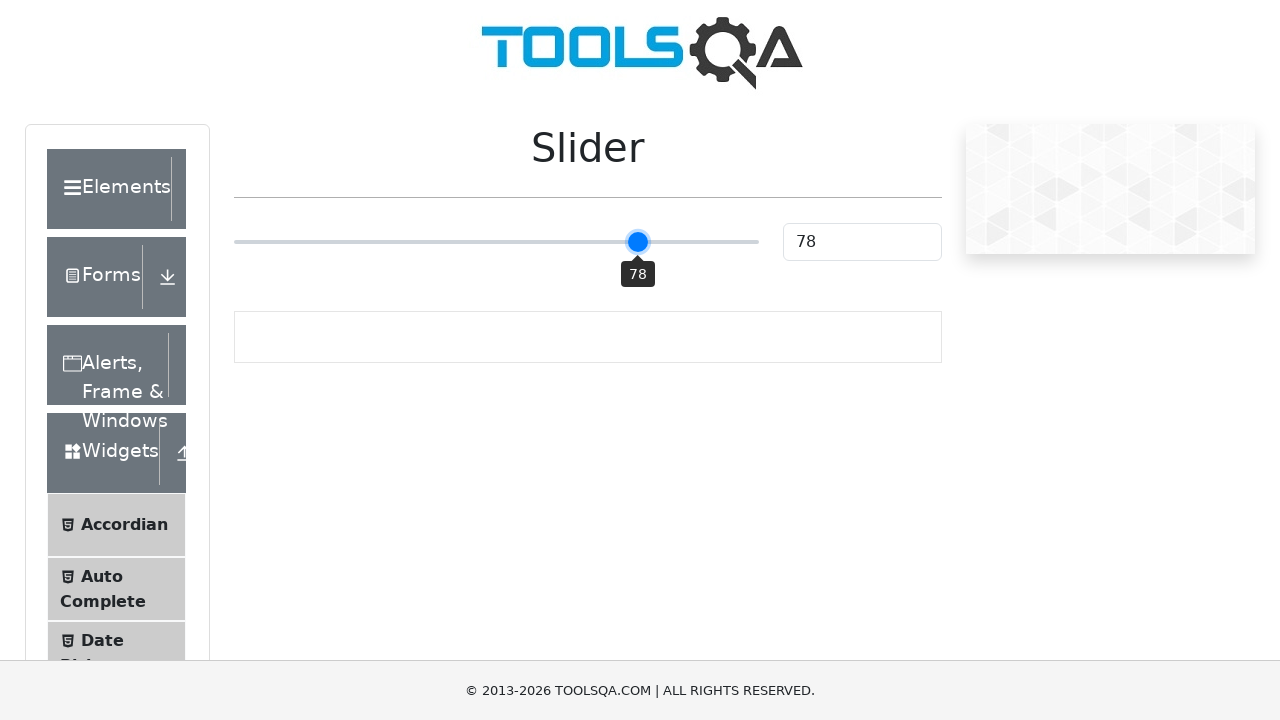